Tests form interaction by selecting a checkbox, using its text to populate a dropdown and text field, then triggering and handling an alert dialog

Starting URL: https://rahulshettyacademy.com/AutomationPractice/

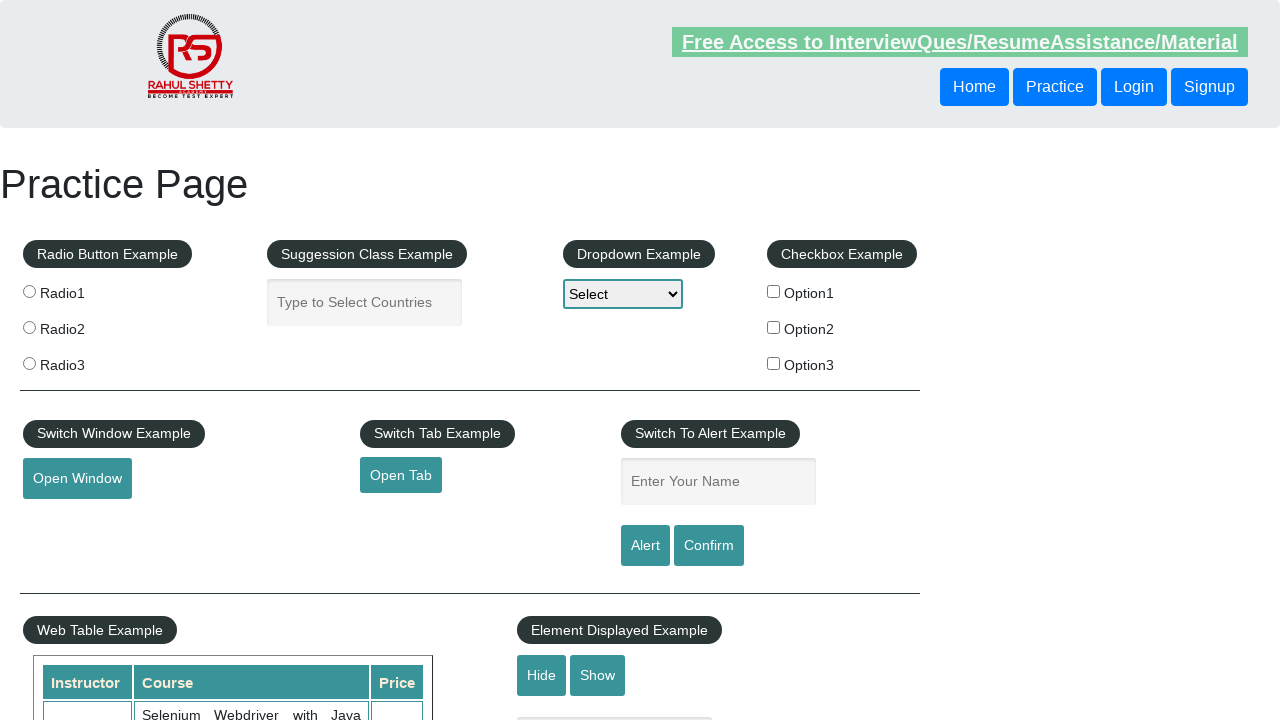

Selected checkbox for Option2 at (774, 327) on #checkBoxOption2
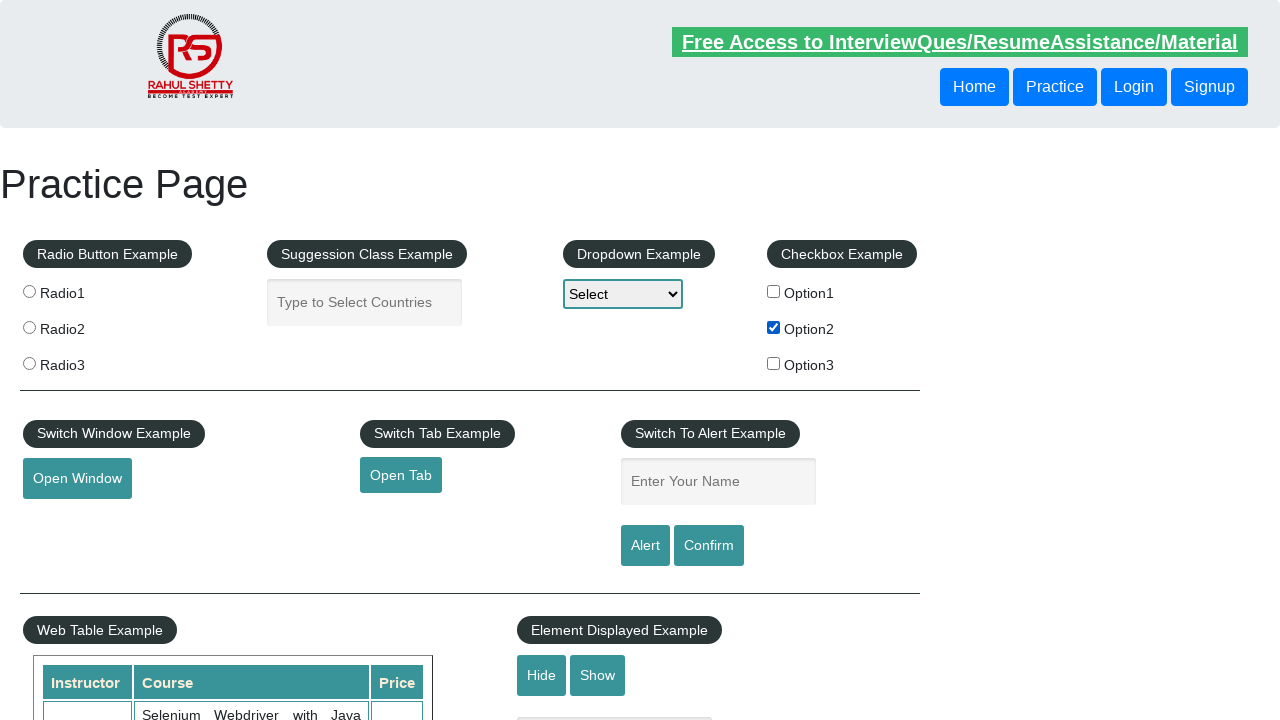

Retrieved checkbox label text: Option2
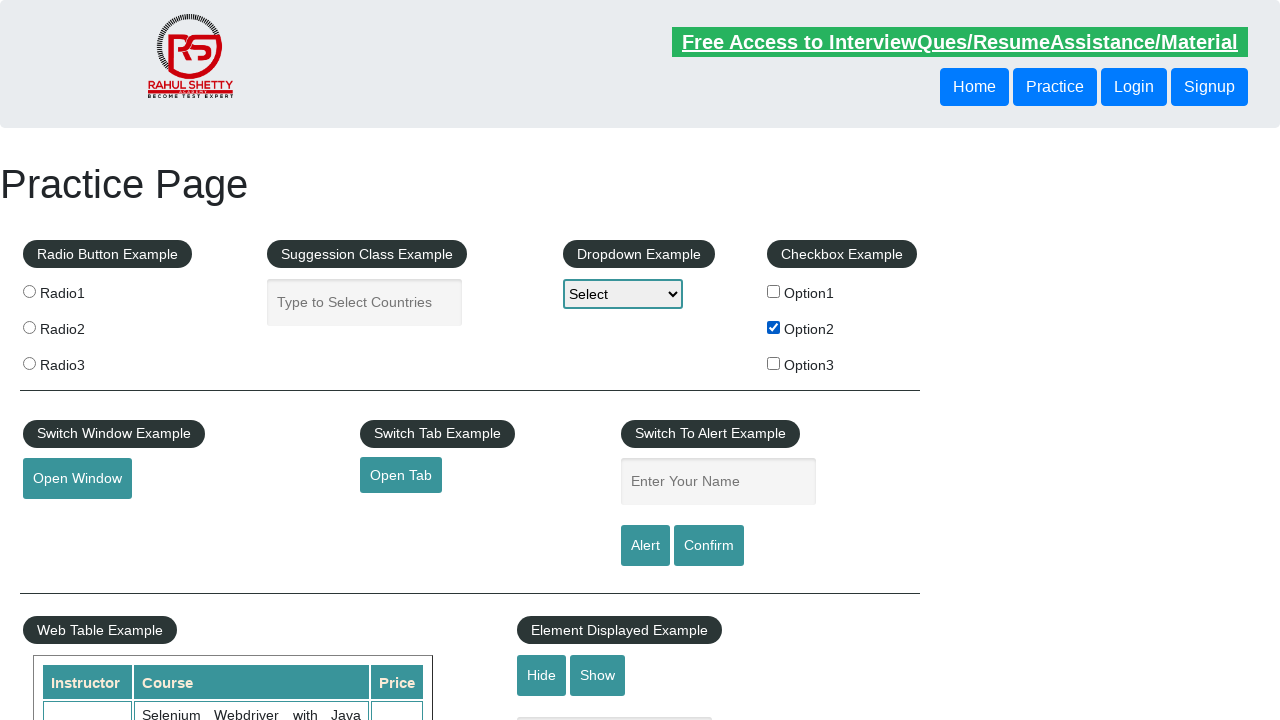

Selected matching option in dropdown using checkbox text on #dropdown-class-example
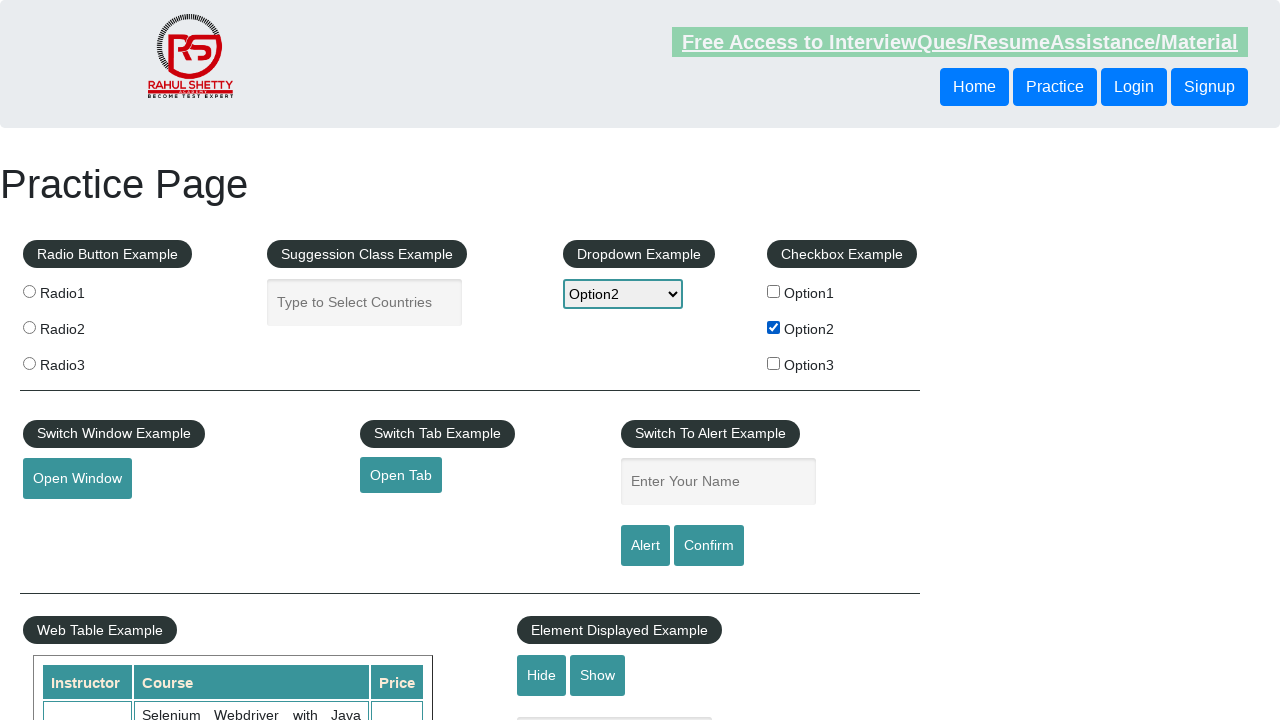

Populated name field with checkbox text on input#name
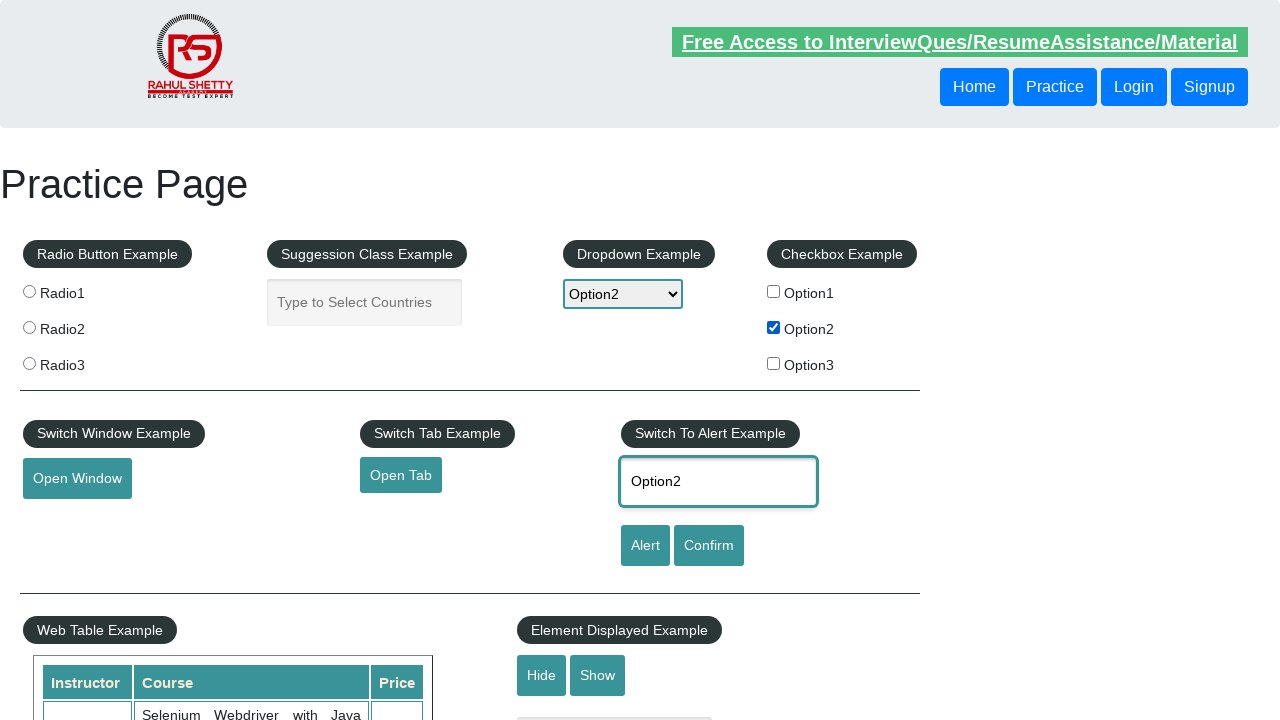

Registered dialog handler to accept alerts
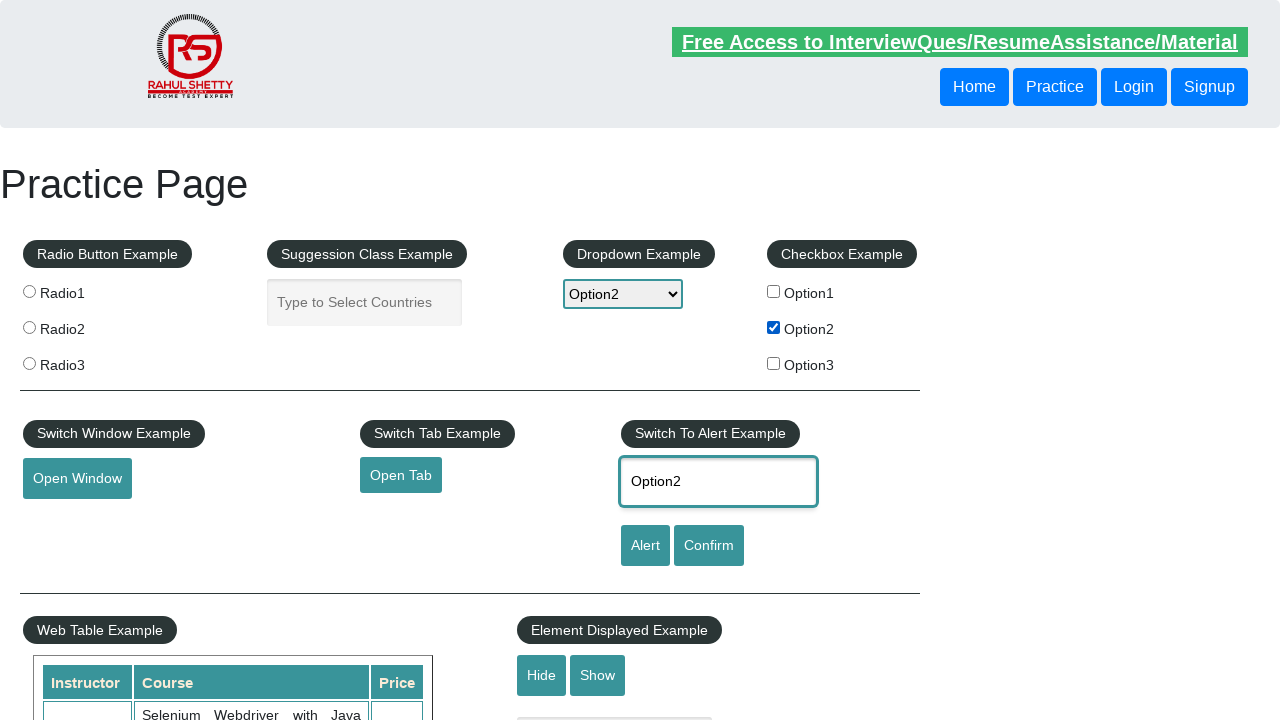

Clicked alert button to trigger alert dialog at (645, 546) on #alertbtn
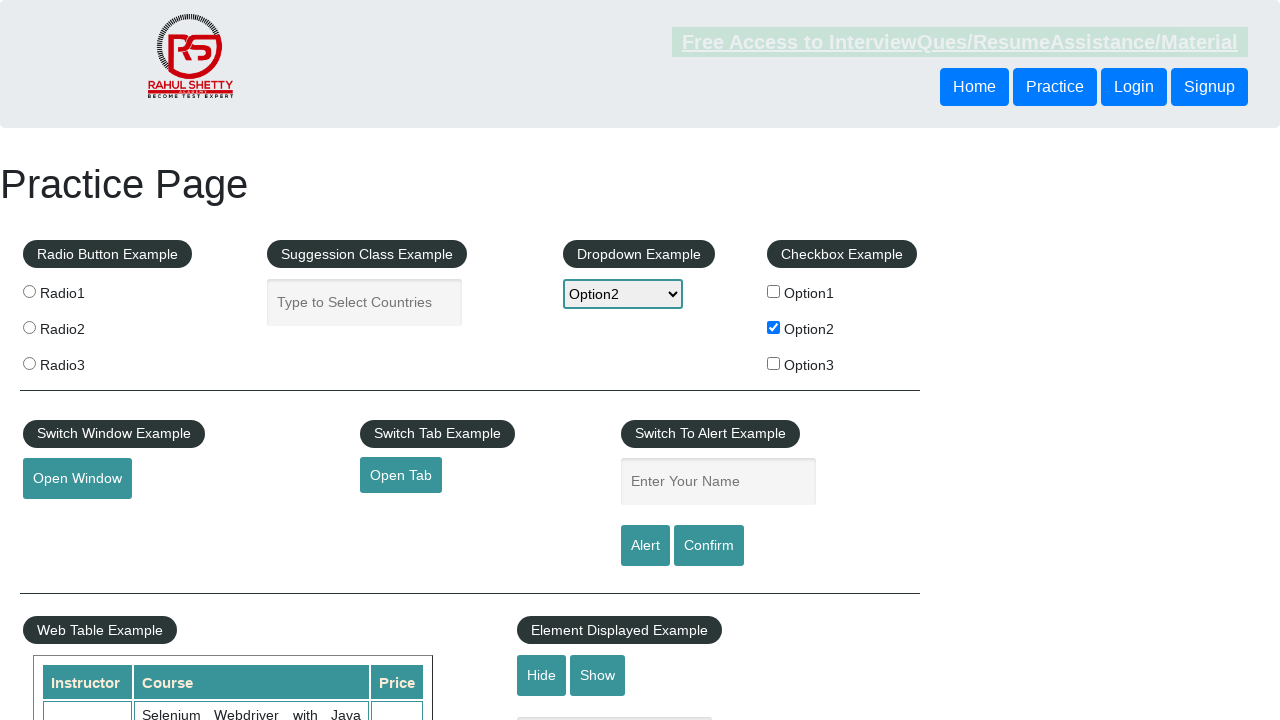

Waited 500ms for alert processing to complete
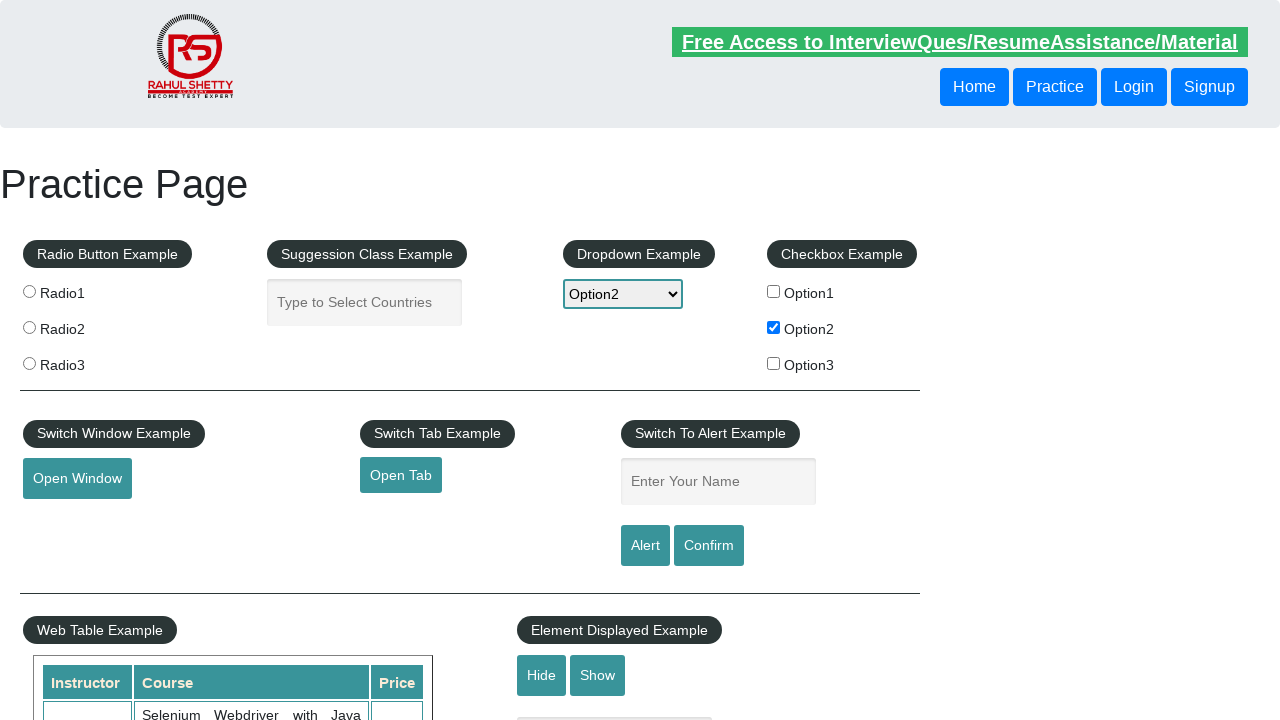

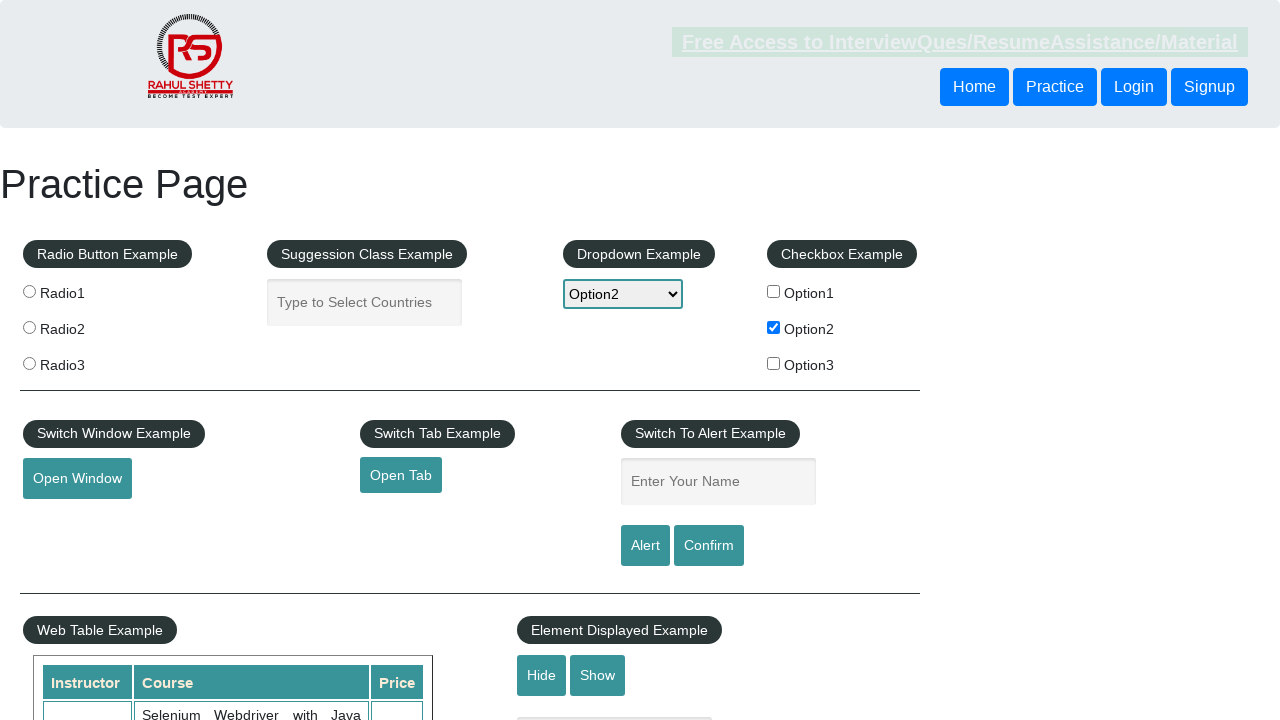